Tests page scrolling functionality using different scroll methods

Starting URL: https://demoqa.com/forms

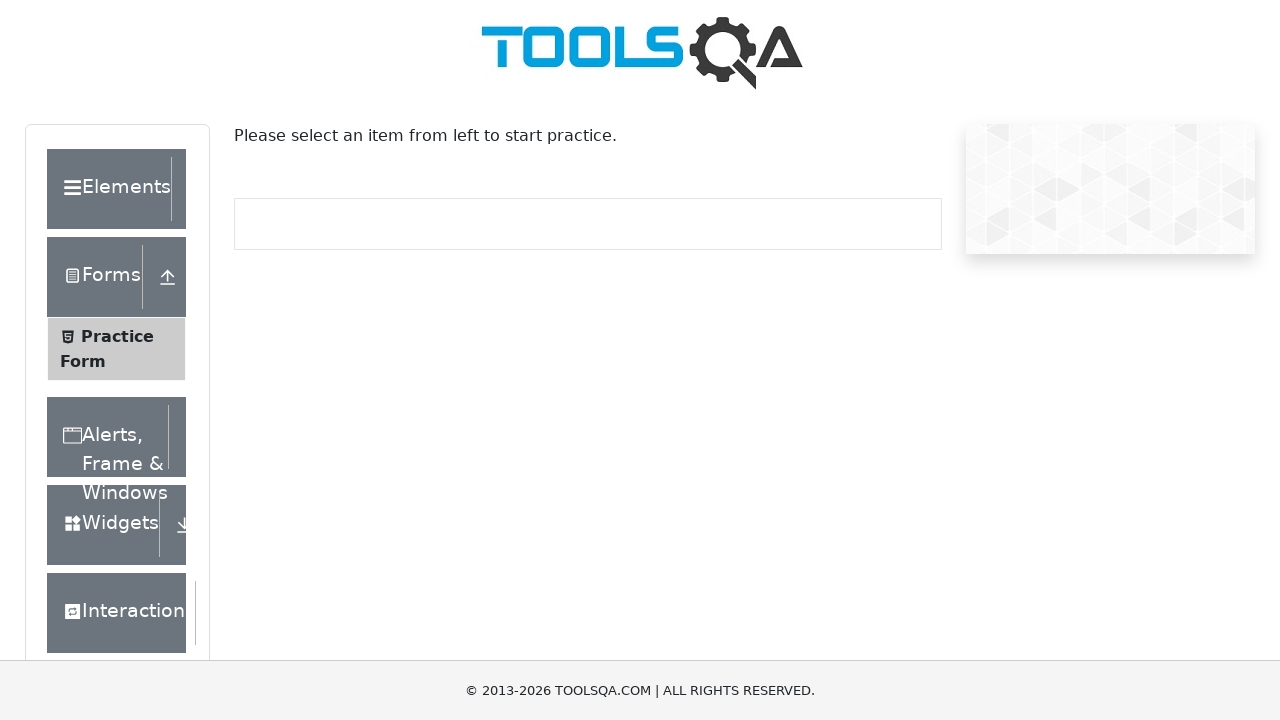

Scrolled to bottom of page using JavaScript
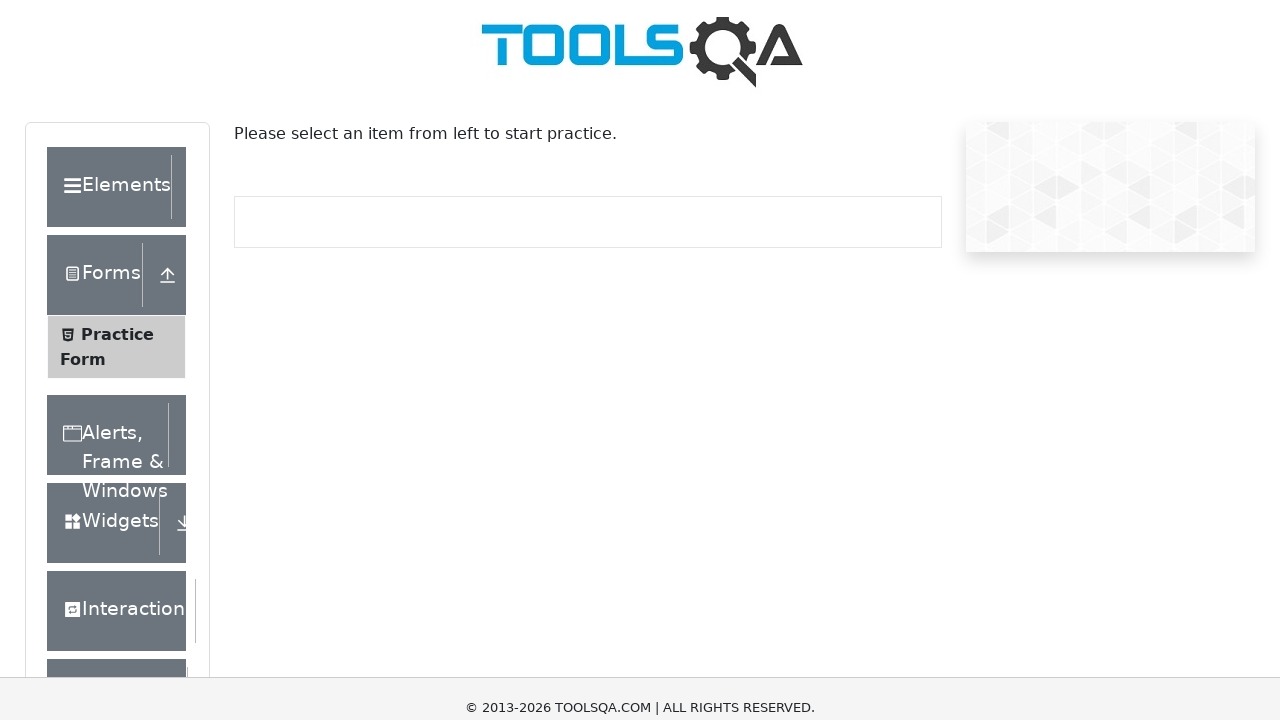

Scrolled to top of page using JavaScript
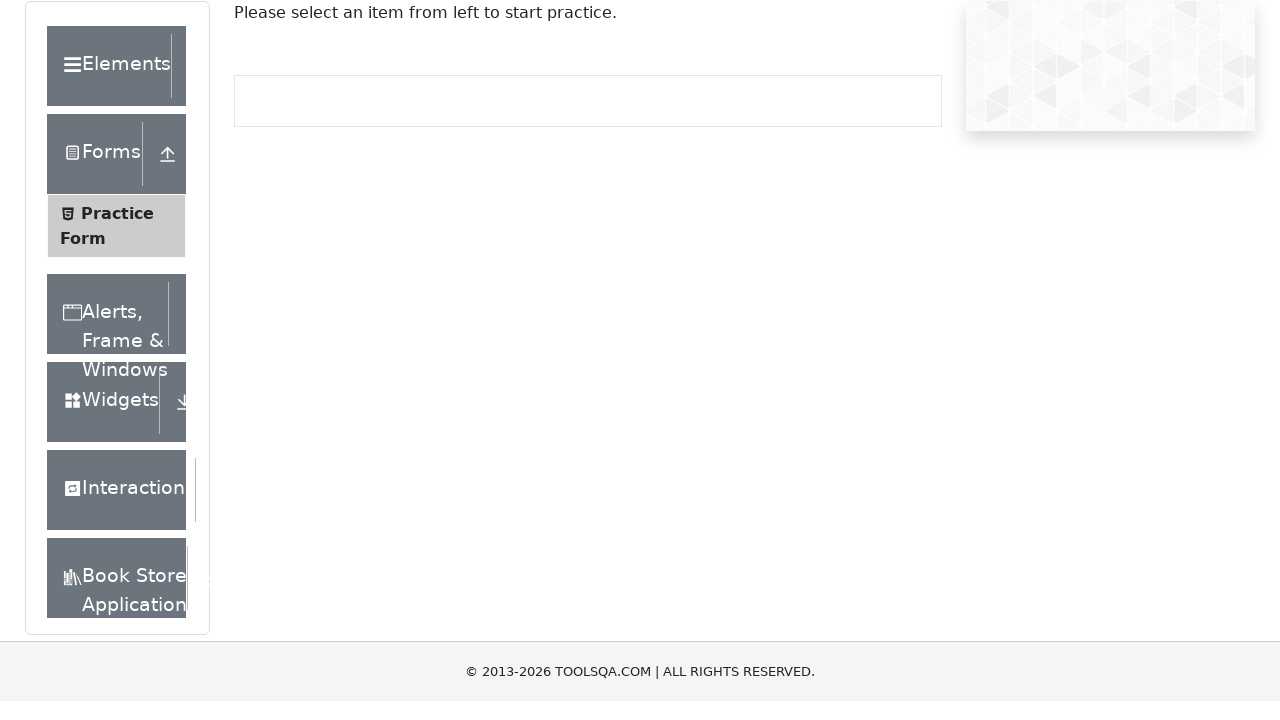

Scrolled down by 1000 pixels using JavaScript
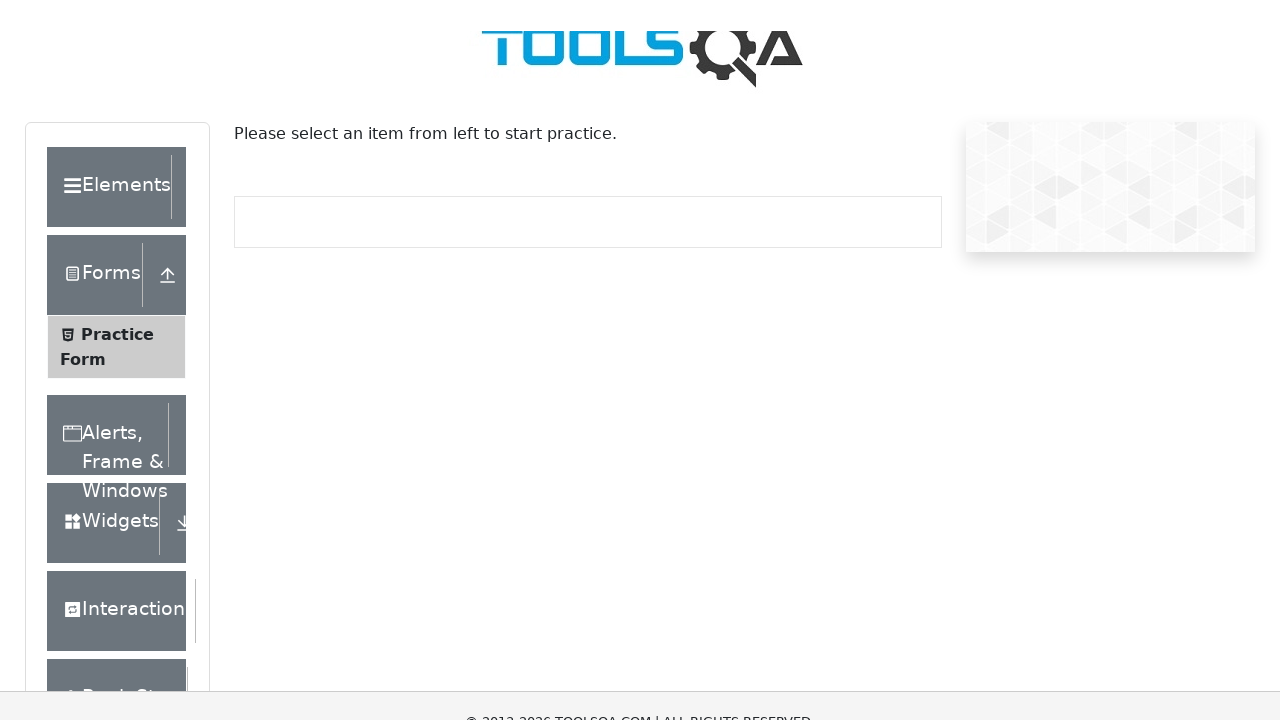

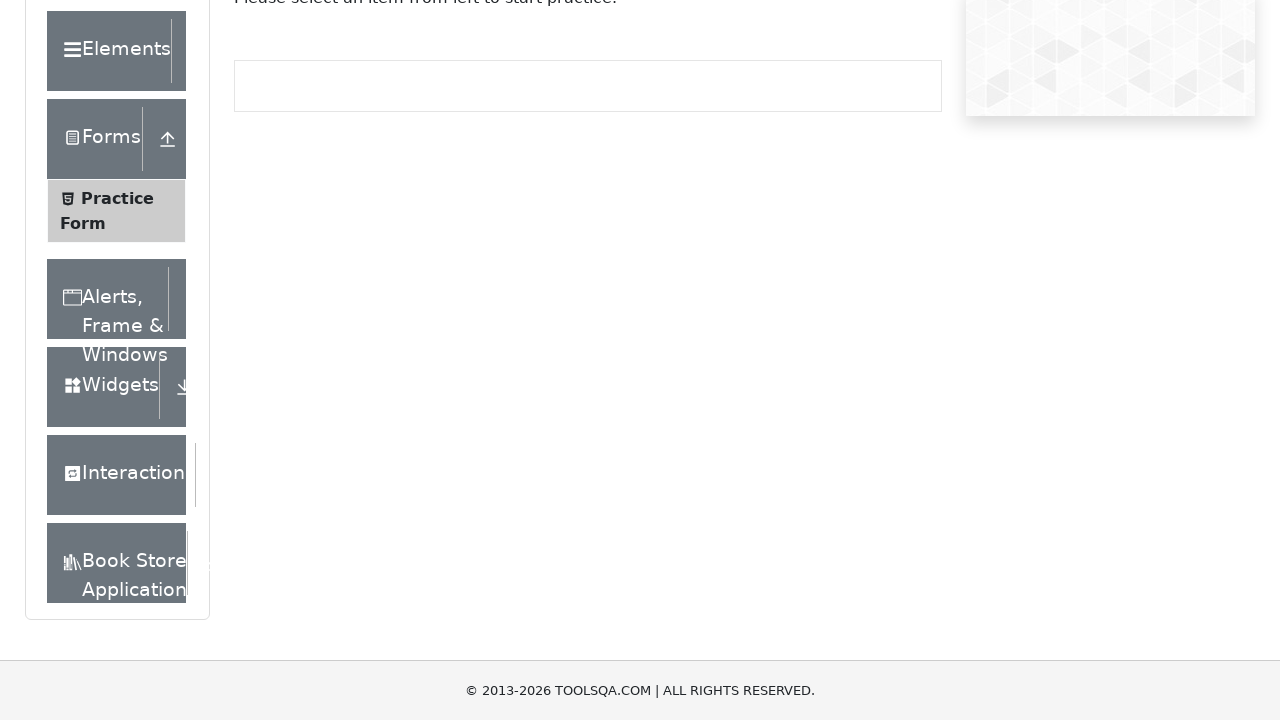